Navigates to the Thailand Futures Exchange homepage and clicks the "Investor Types" button to display investor type data, then verifies the data table loads successfully.

Starting URL: https://www.tfex.co.th/th/home

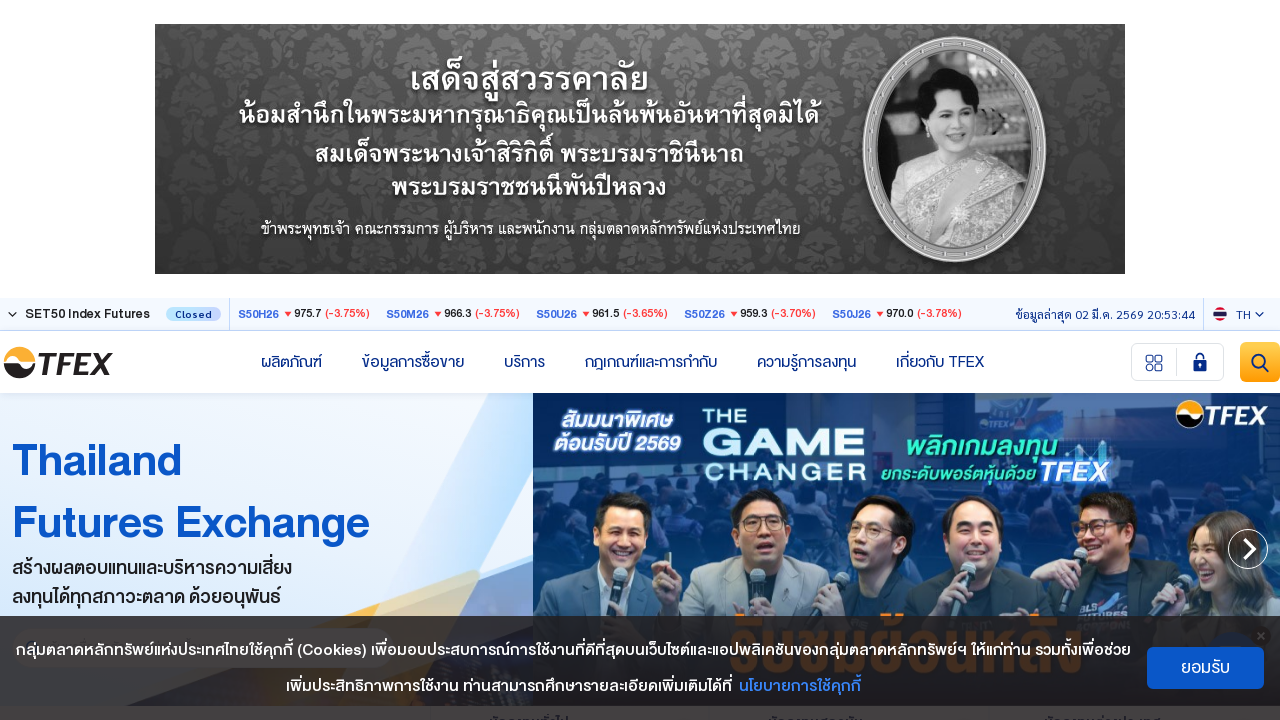

Navigated to Thailand Futures Exchange homepage
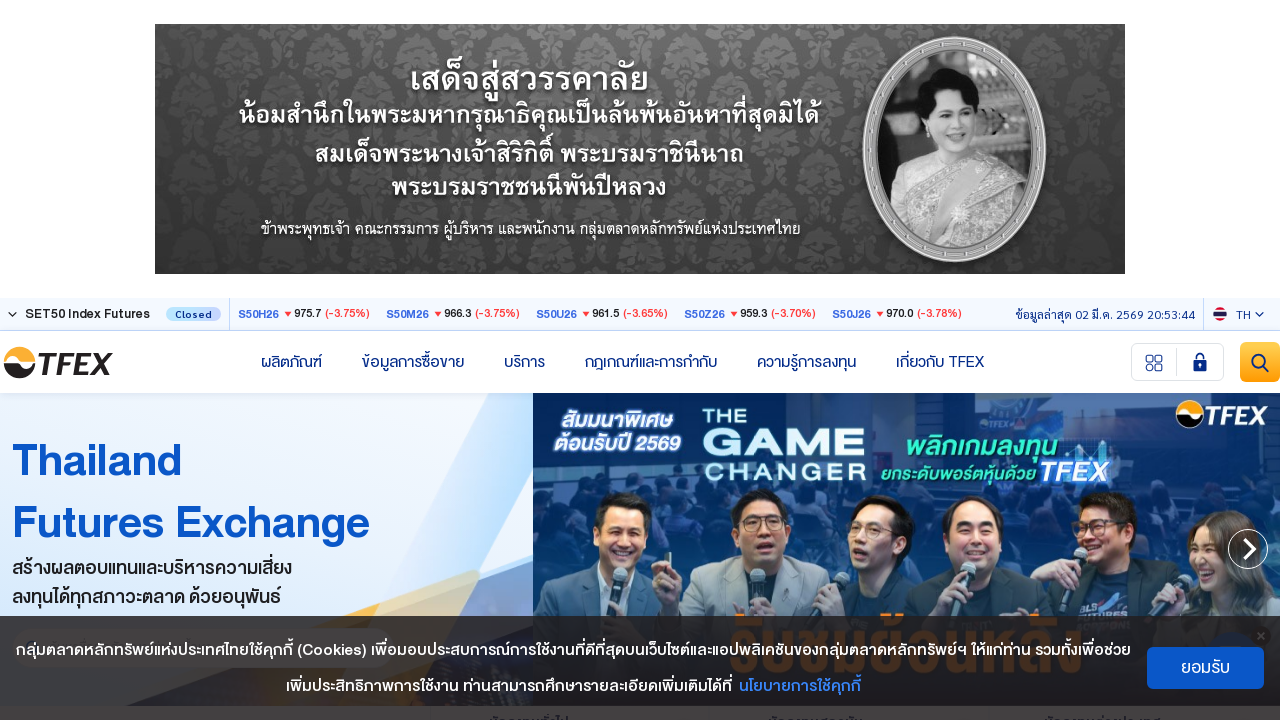

Clicked the 'Investor Types' button at (177, 360) on button:has-text('Investor Types')
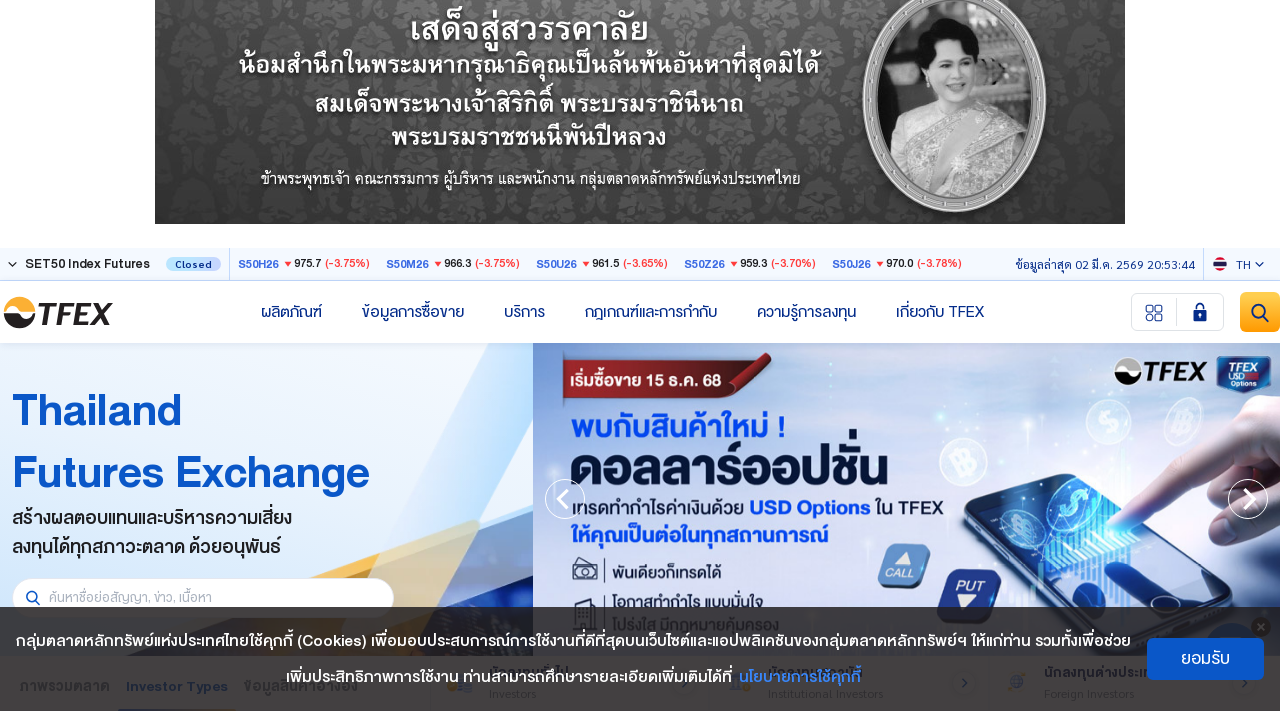

Waited 10 seconds for dynamic content to load
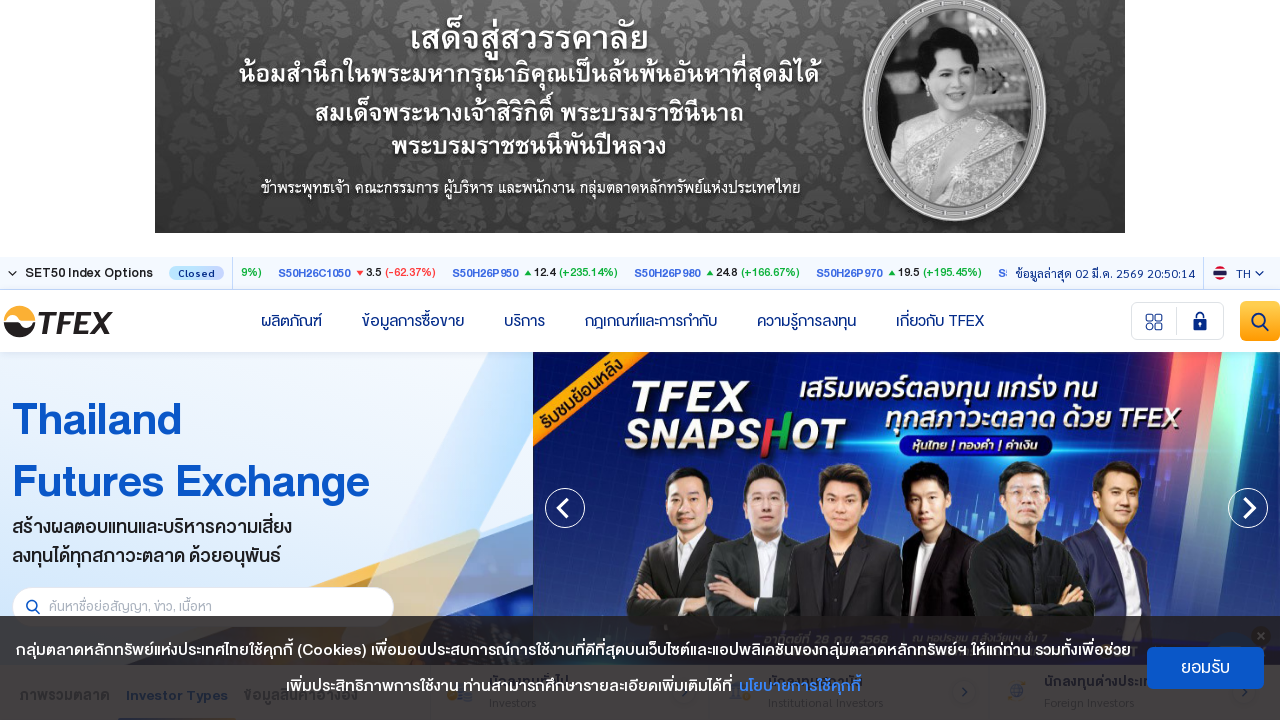

Verified investor data table loaded successfully
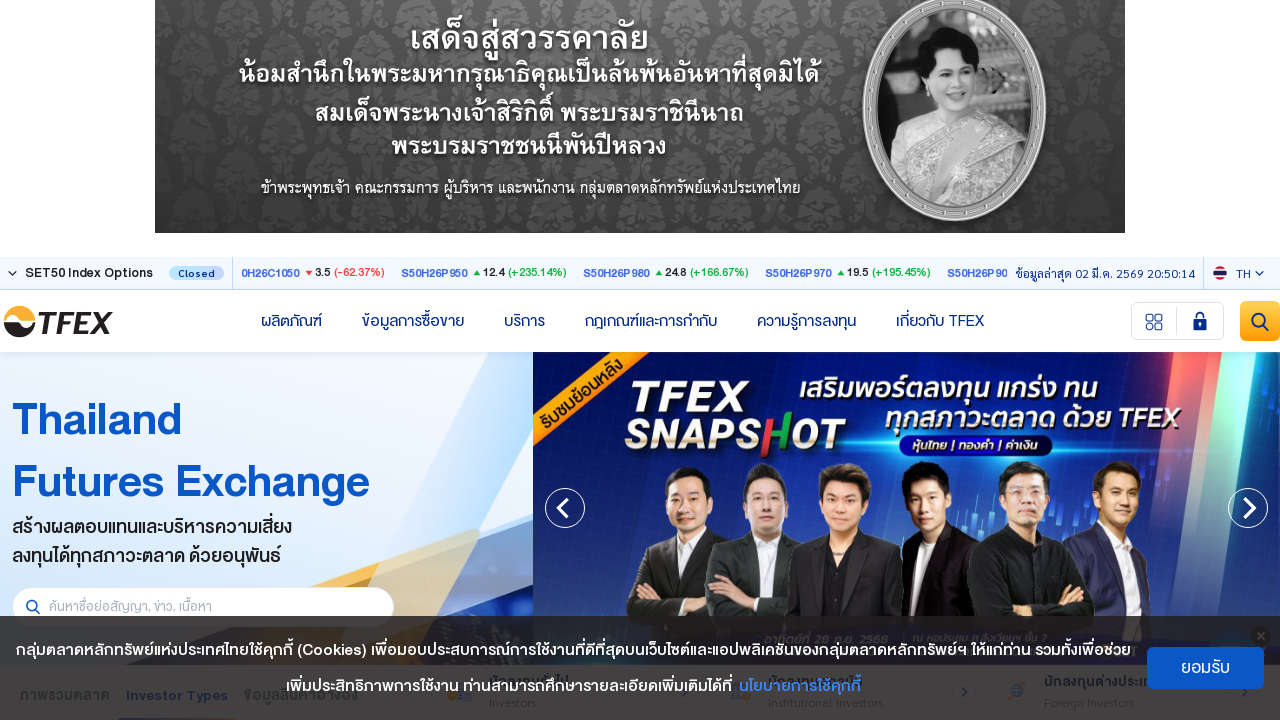

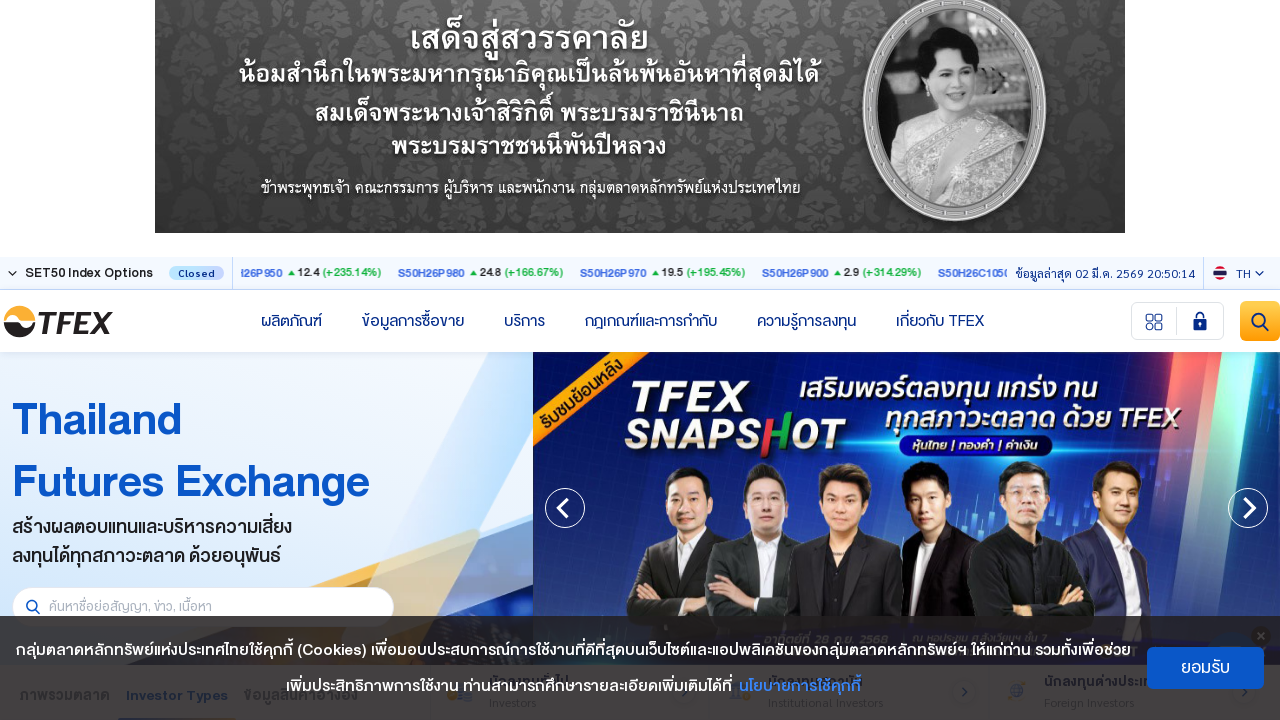